Tests Google Translate functionality by entering French text and verifying that an Arabic translation appears in the output area.

Starting URL: https://translate.google.com/?sl=fr&tl=ar&op=translate

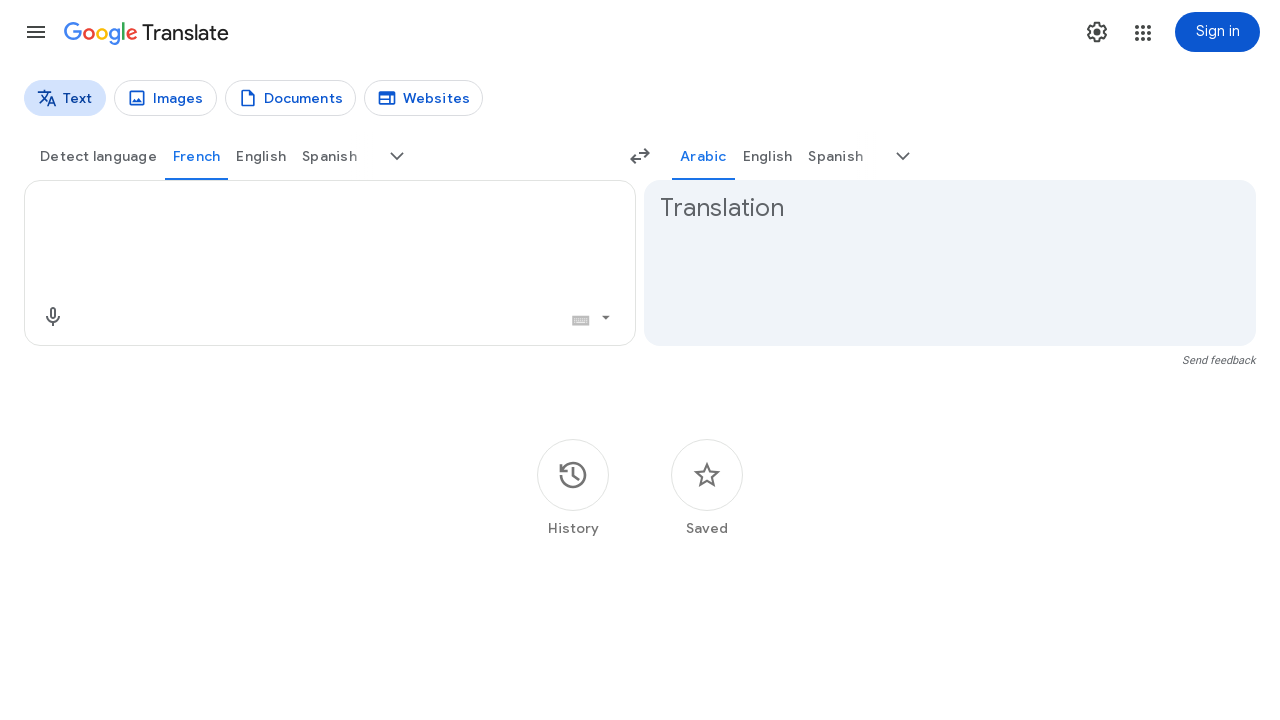

Entered French text 'Bonjour, comment allez-vous?' into the source text field on textarea[aria-label="Source text"]
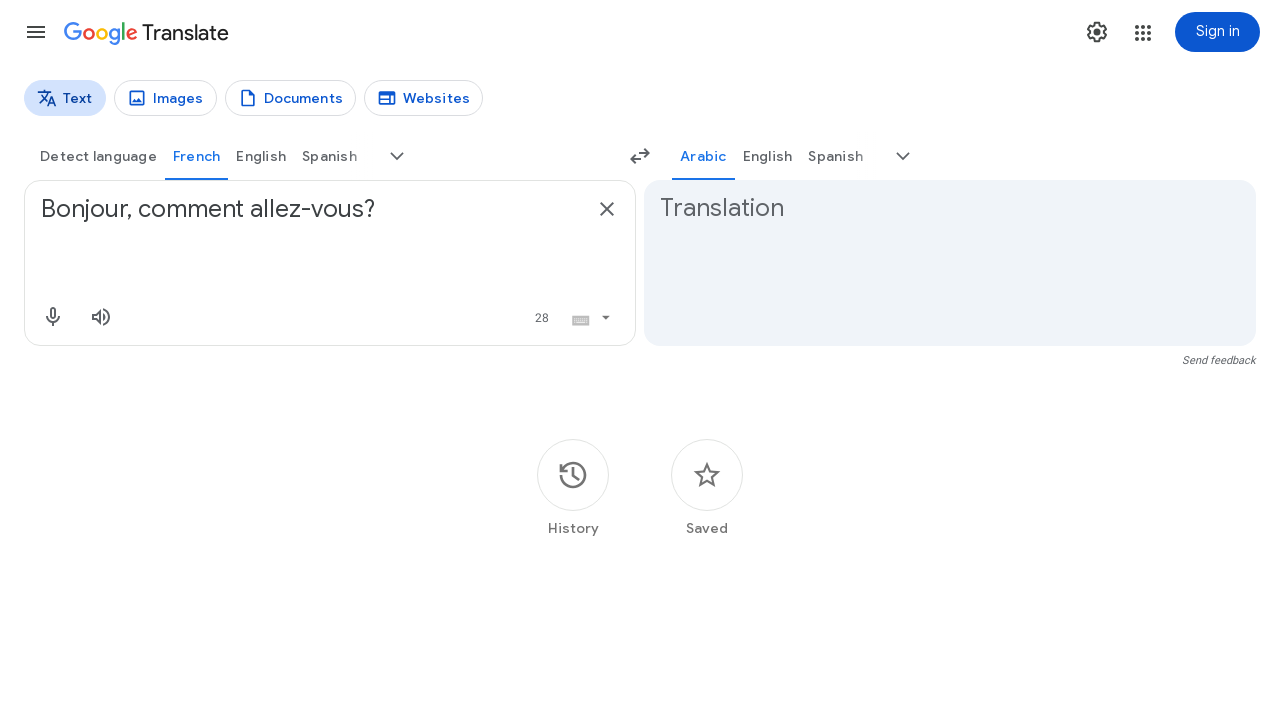

Arabic translation appeared in the output area
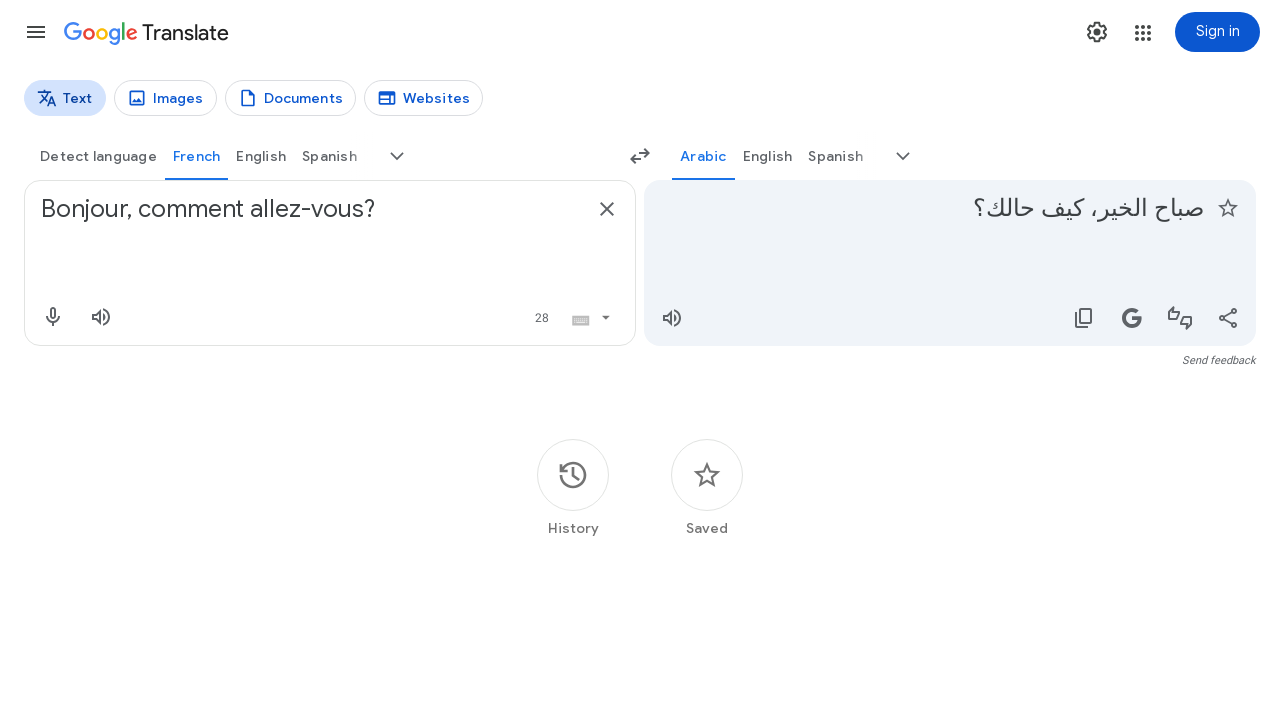

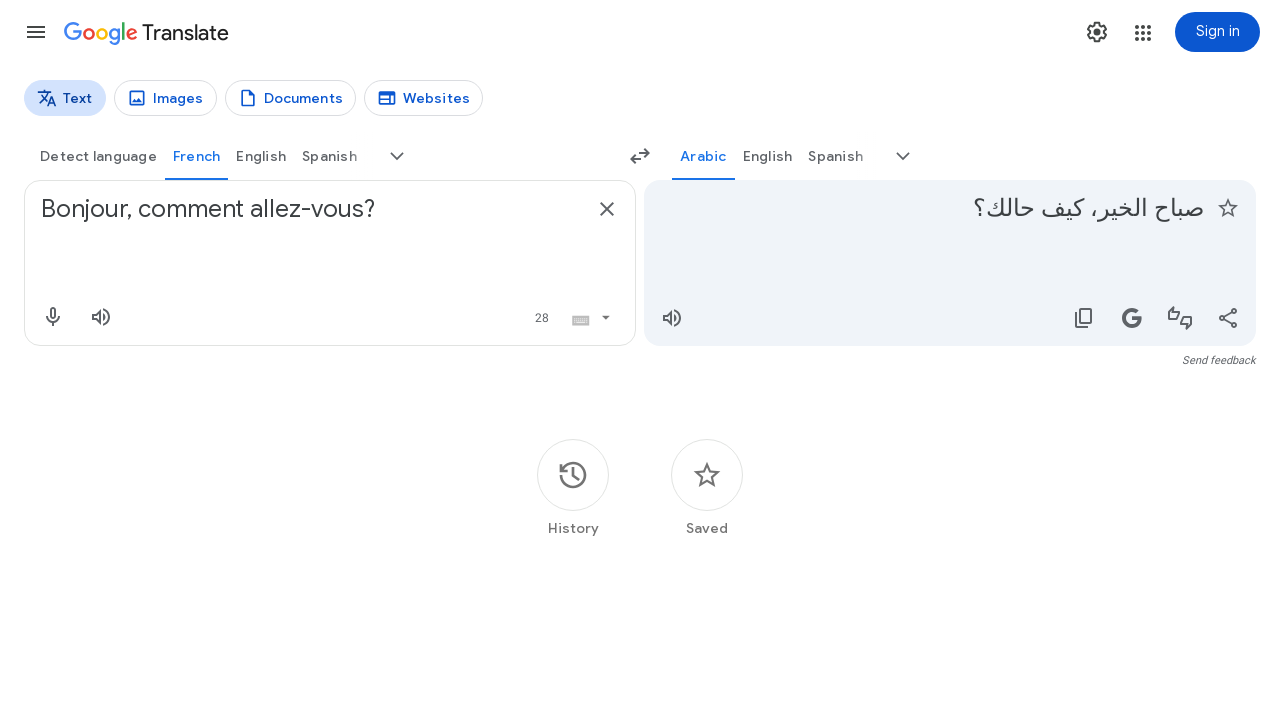